Tests e-commerce functionality by adding multiple items to cart, proceeding to checkout, and applying a promo code

Starting URL: https://rahulshettyacademy.com/seleniumPractise/#/

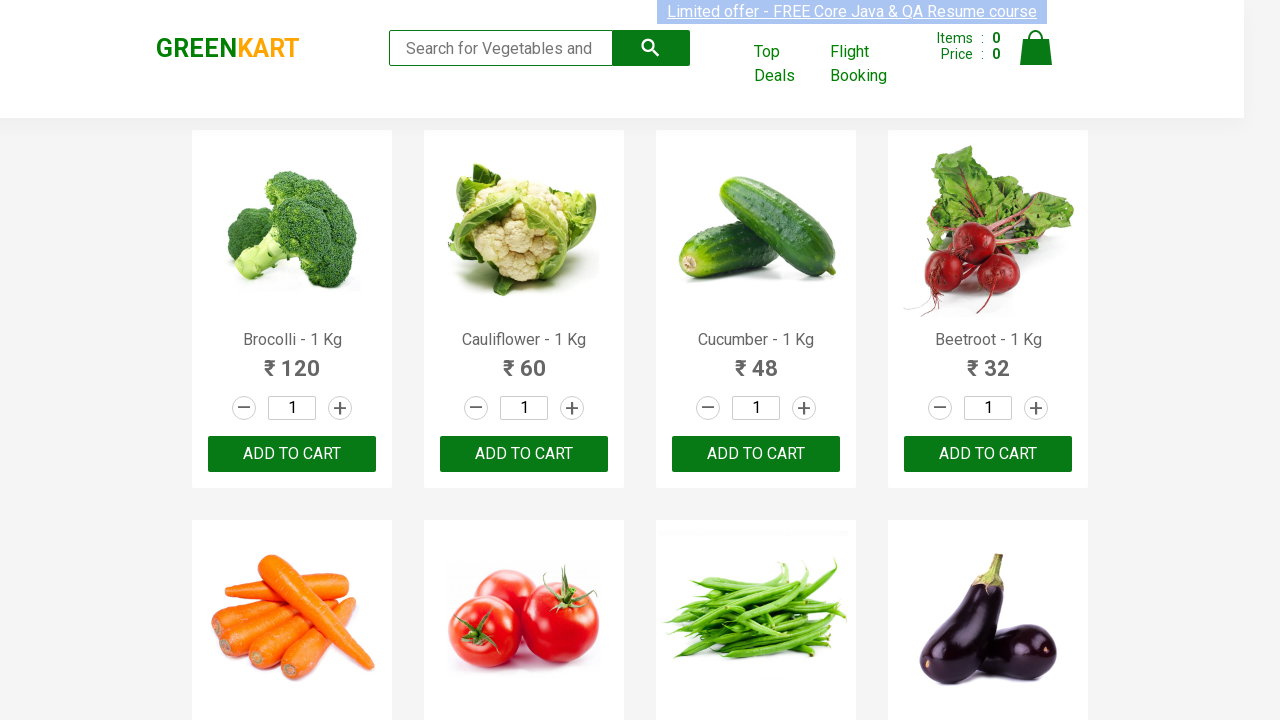

Waited for product names to load
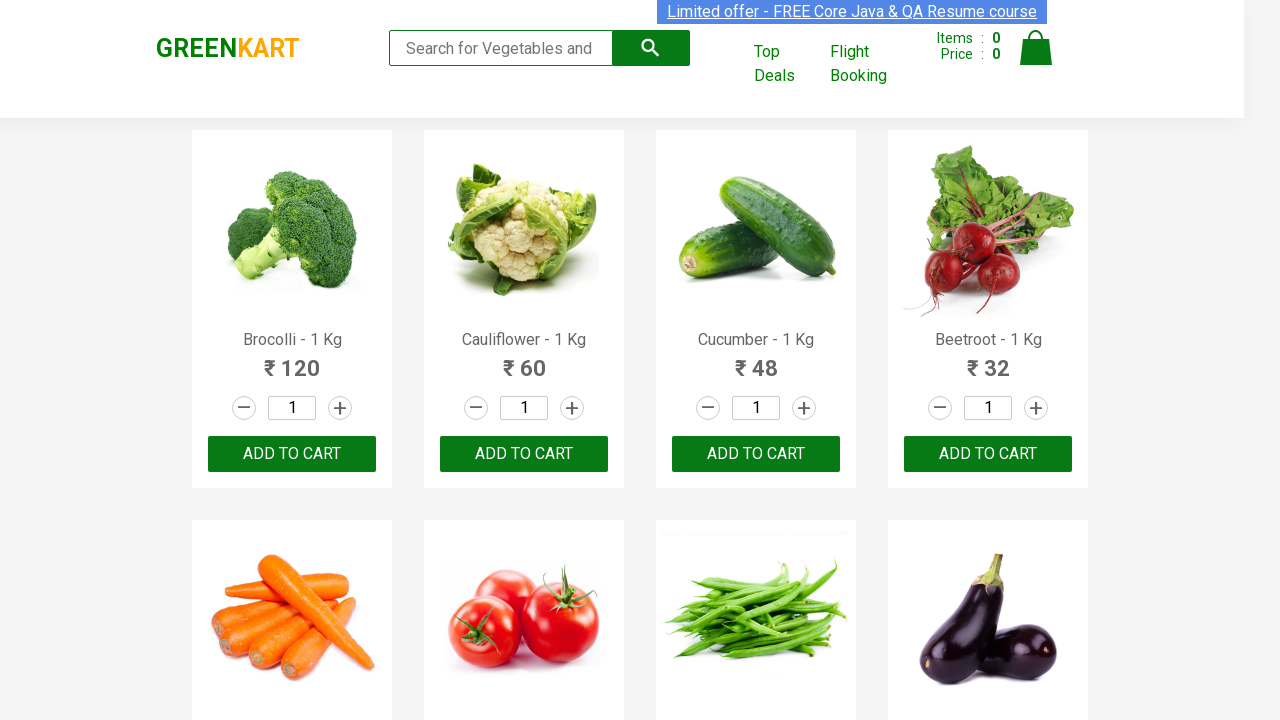

Added Cucumber to cart at (756, 454) on div.product-action >> nth=2
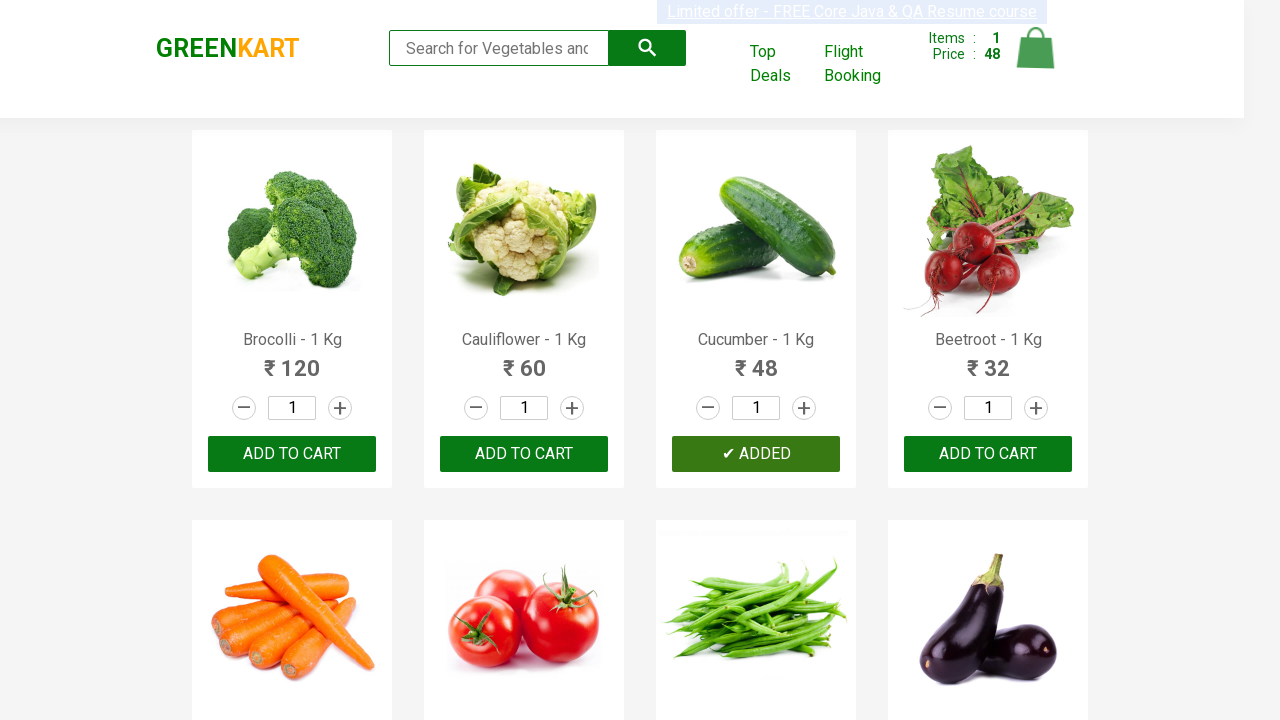

Added Beans to cart at (756, 360) on div.product-action >> nth=6
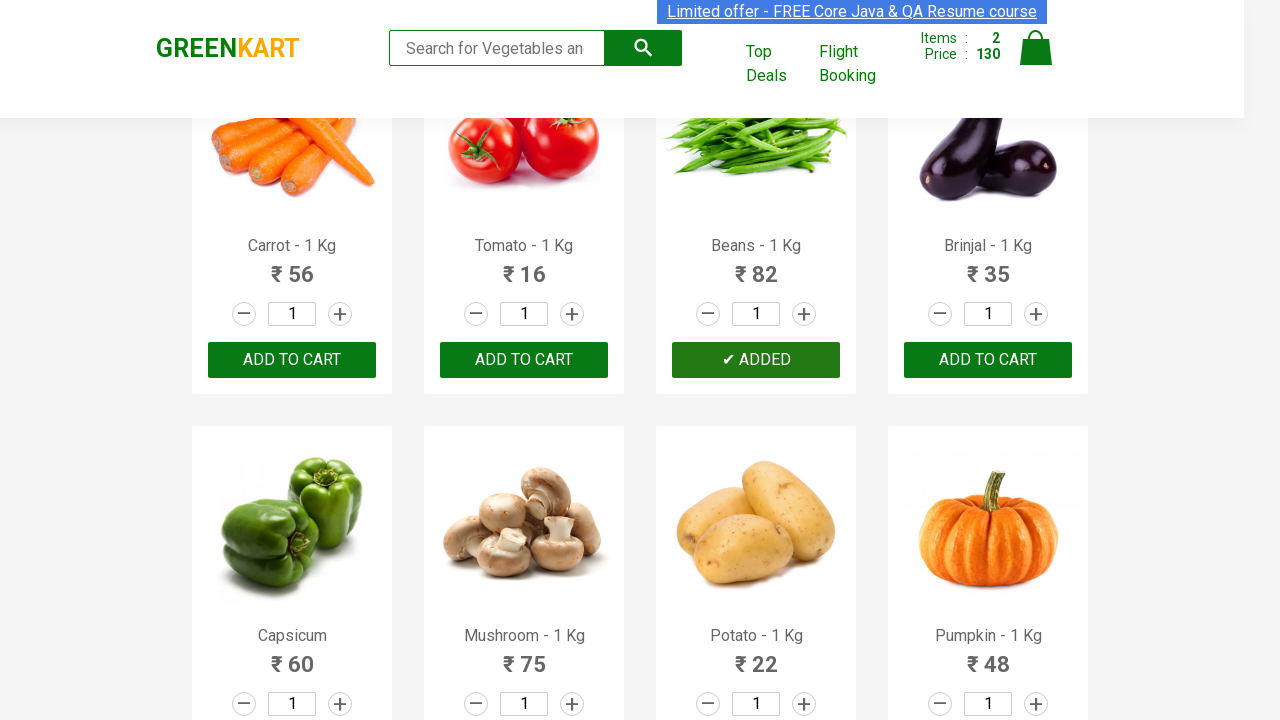

Added Potato to cart at (756, 686) on div.product-action >> nth=10
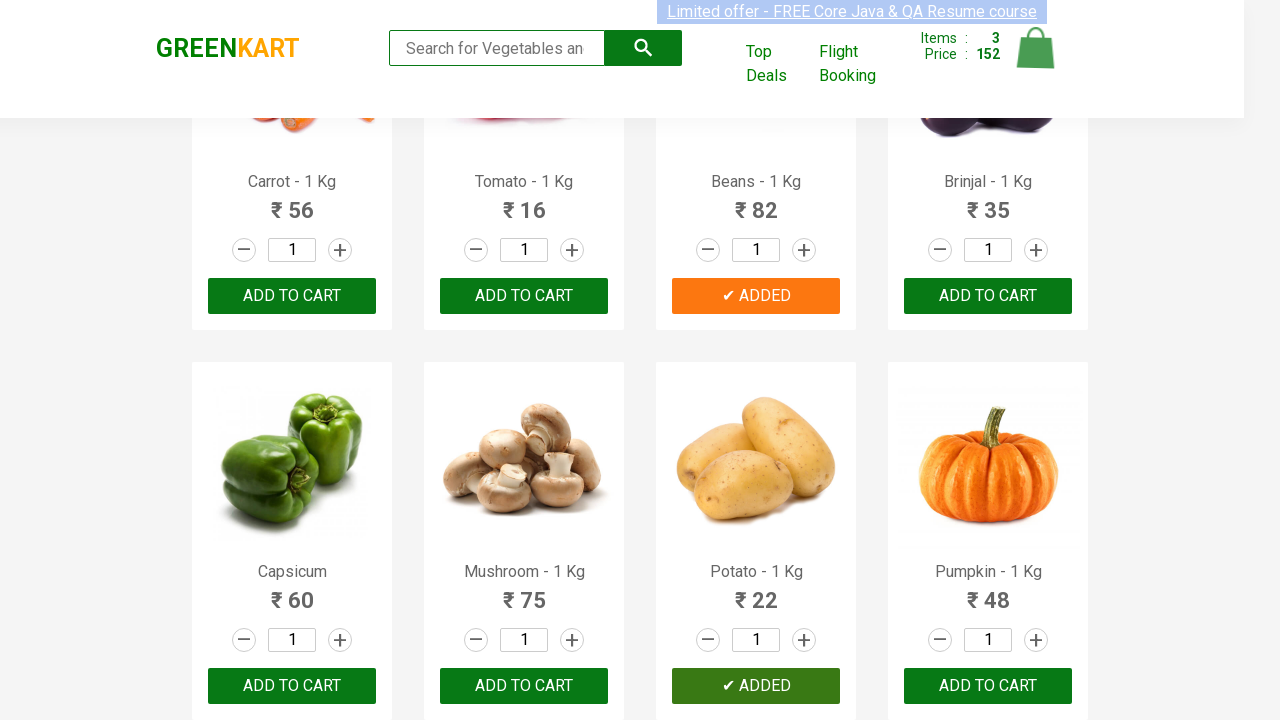

Added Musk Melon to cart at (756, 360) on div.product-action >> nth=18
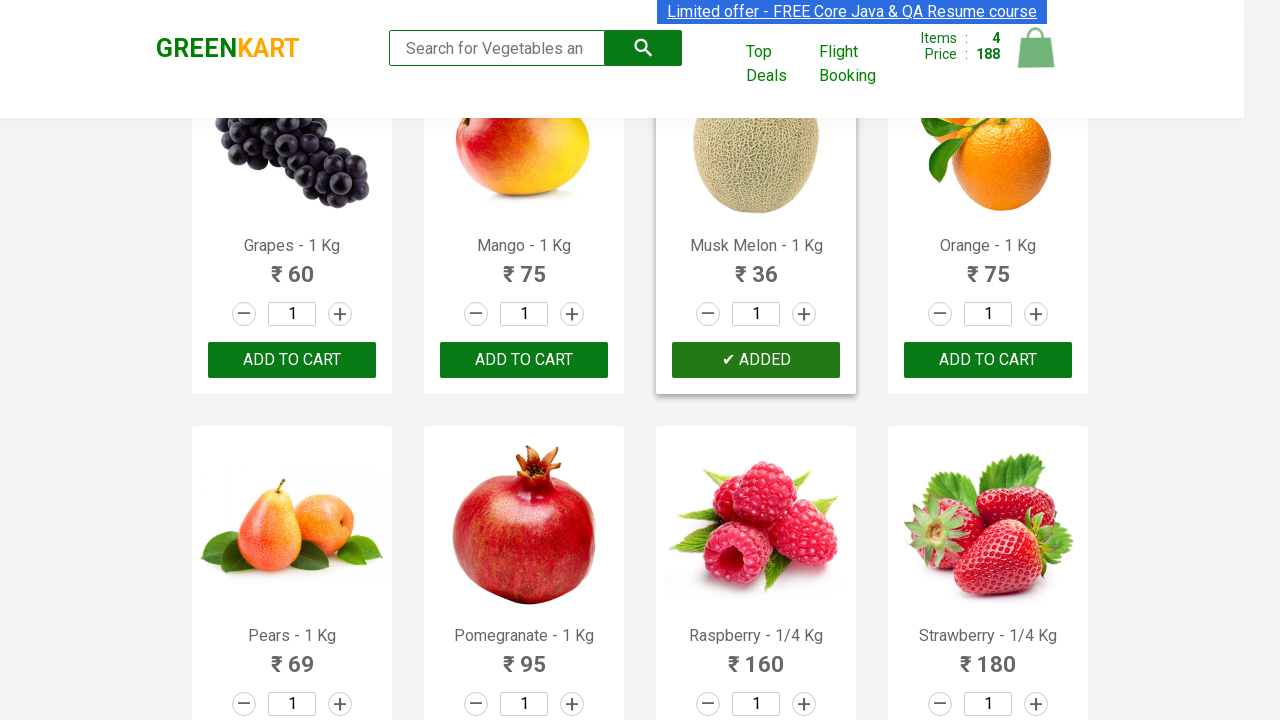

Clicked on cart icon to view cart at (1036, 48) on img[alt='Cart']
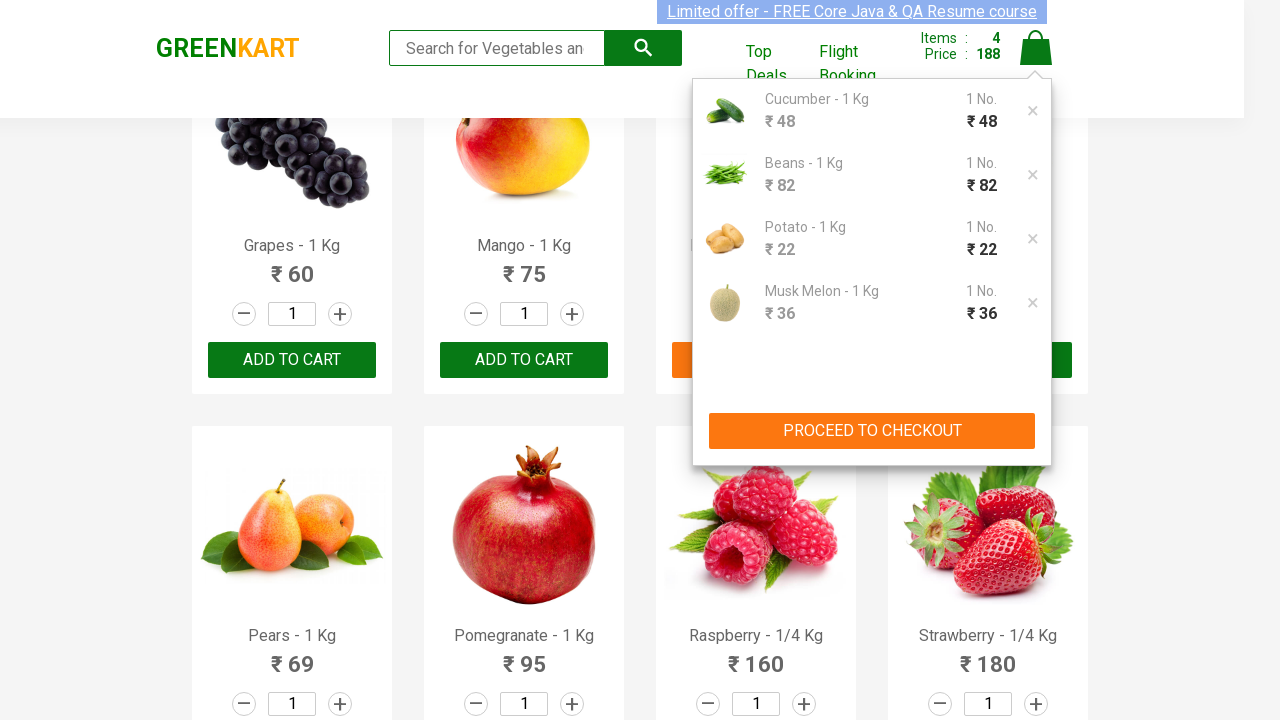

Clicked proceed to checkout button at (872, 431) on xpath=//button[contains(text(),'PROCEED TO CHECKOUT')]
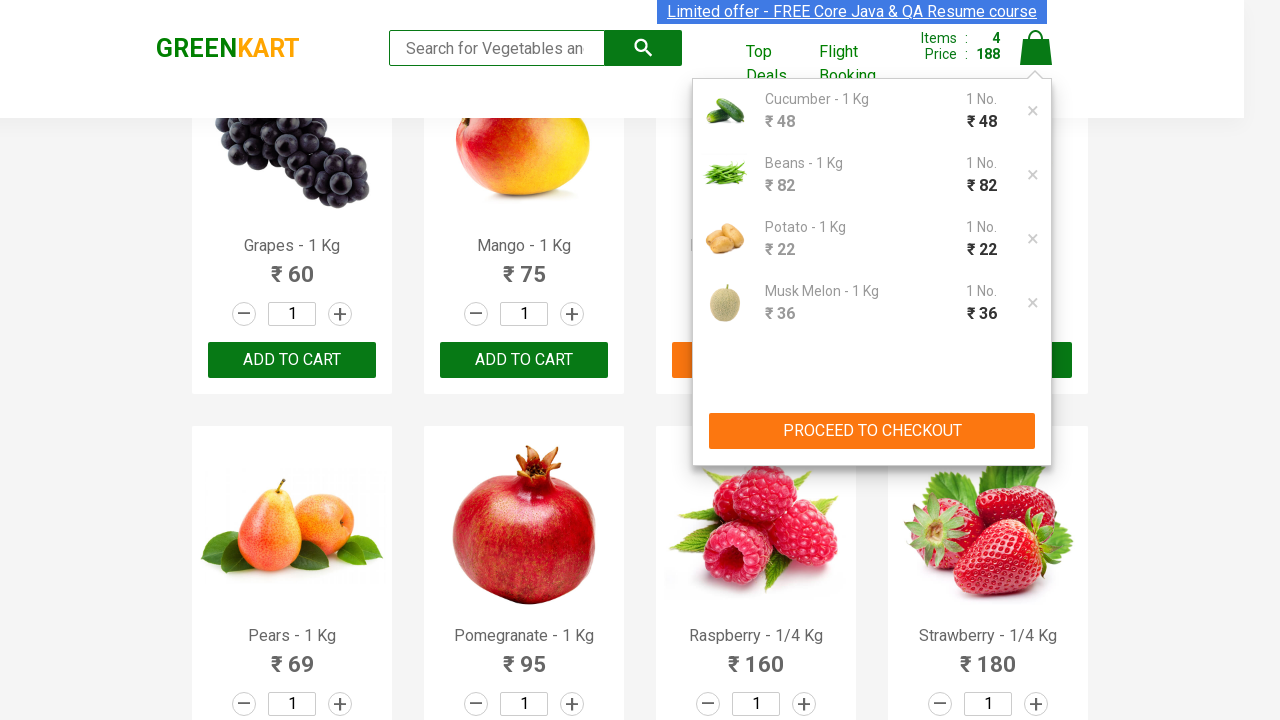

Entered promo code 'rahulshettyacademy' on .promoCode
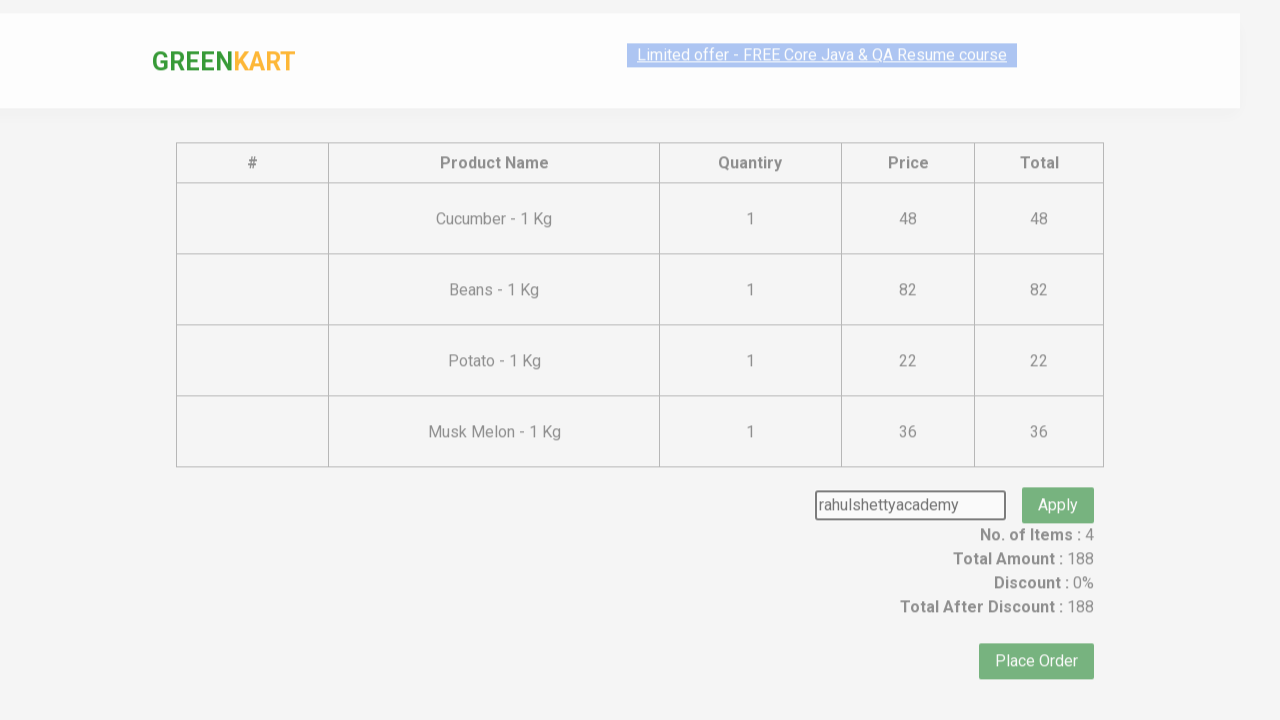

Clicked apply promo button at (1058, 477) on button.promoBtn
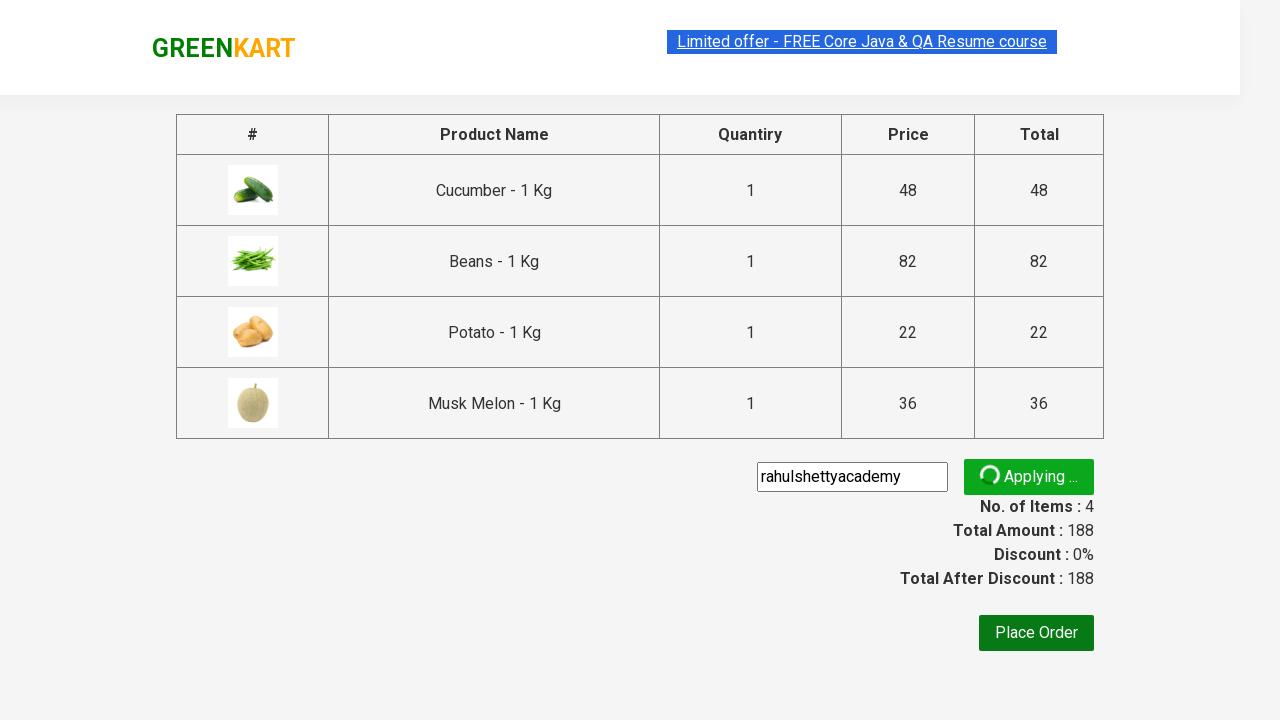

Promo code successfully applied - promo info displayed
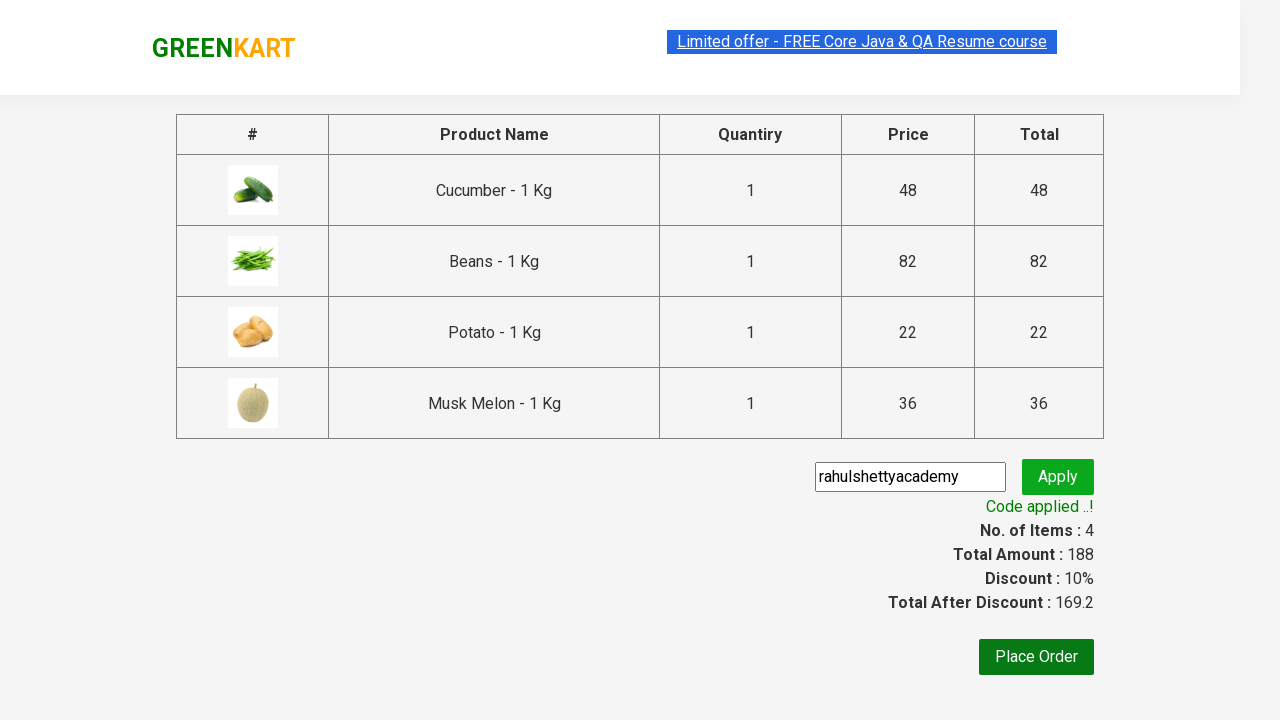

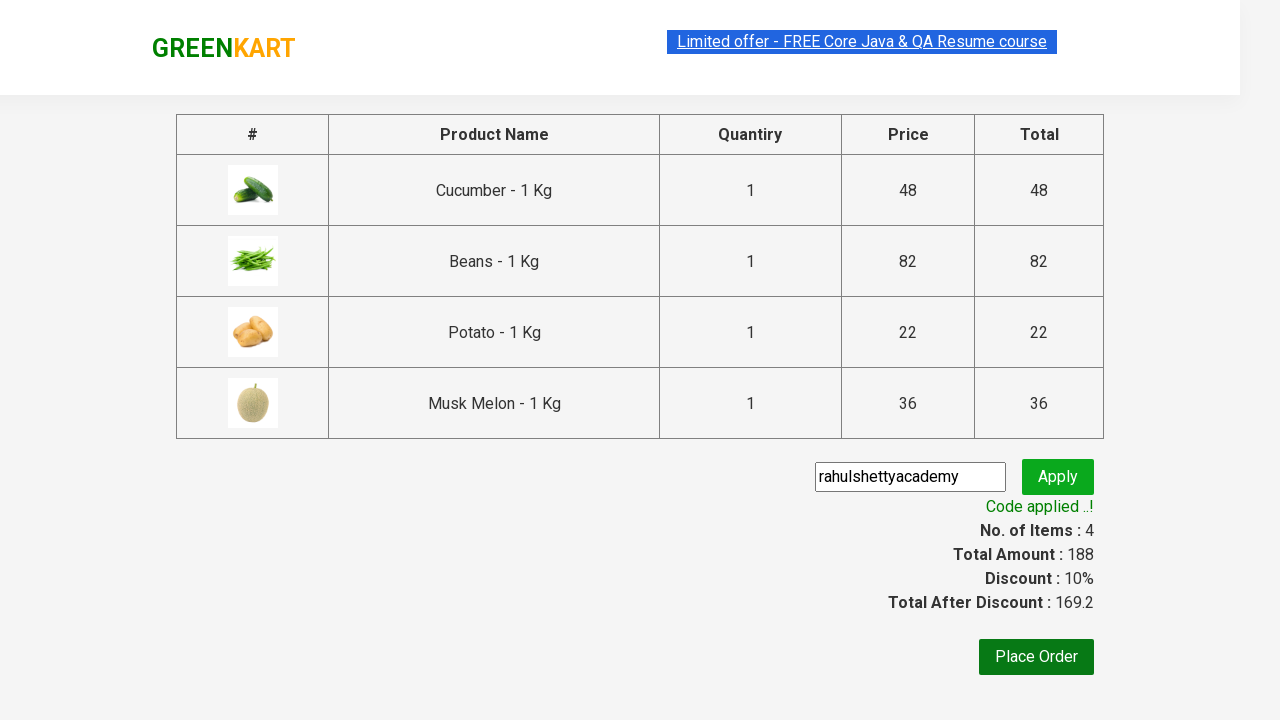